Navigates to the Herokuapp practice website and clicks on the 7th link in the main content list (which is the "Checkboxes" link based on the site structure)

Starting URL: https://the-internet.herokuapp.com/

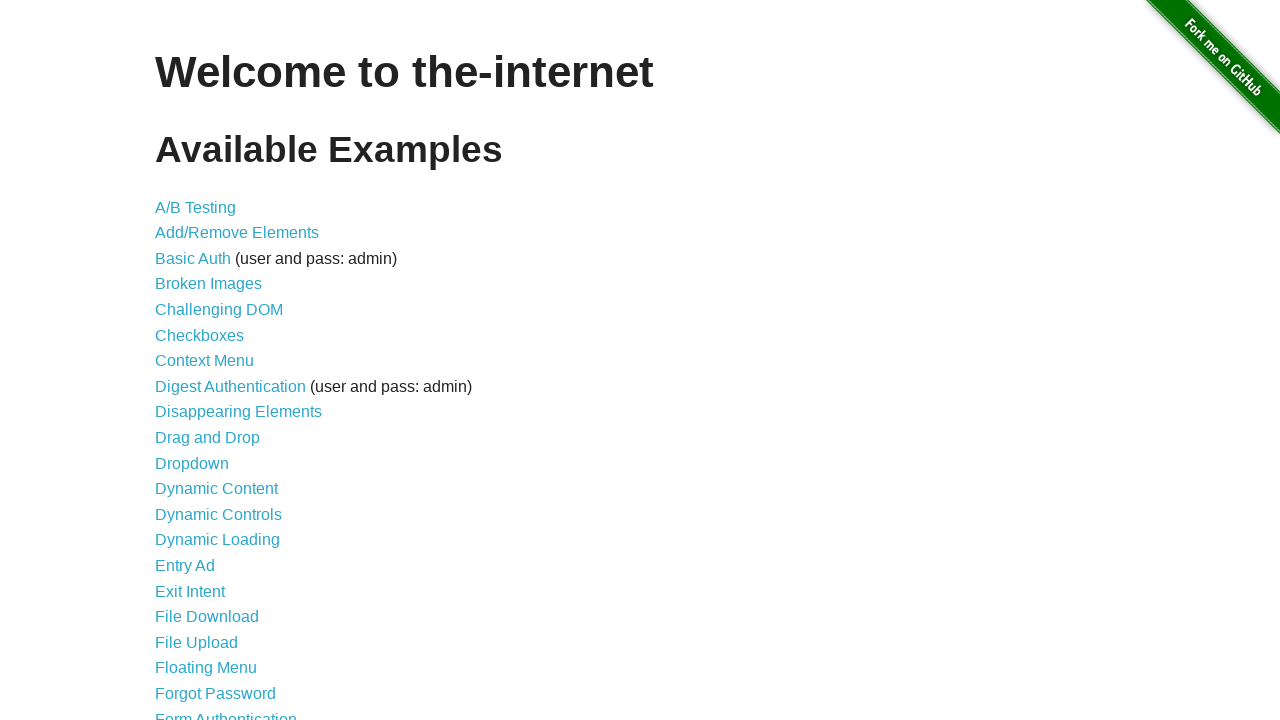

Clicked on the 7th link in the main content list (Checkboxes link) at (204, 361) on xpath=//*[@id='content']/ul/li[7]/a
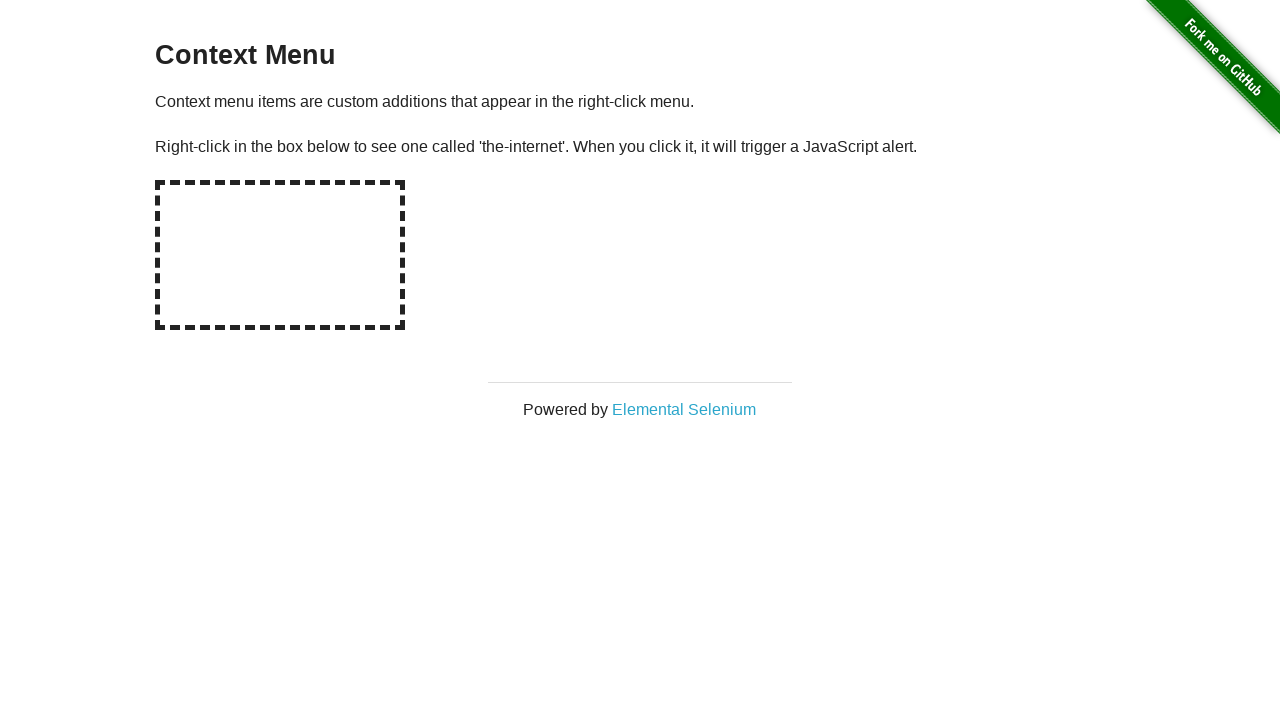

Waited for page to load after clicking Checkboxes link
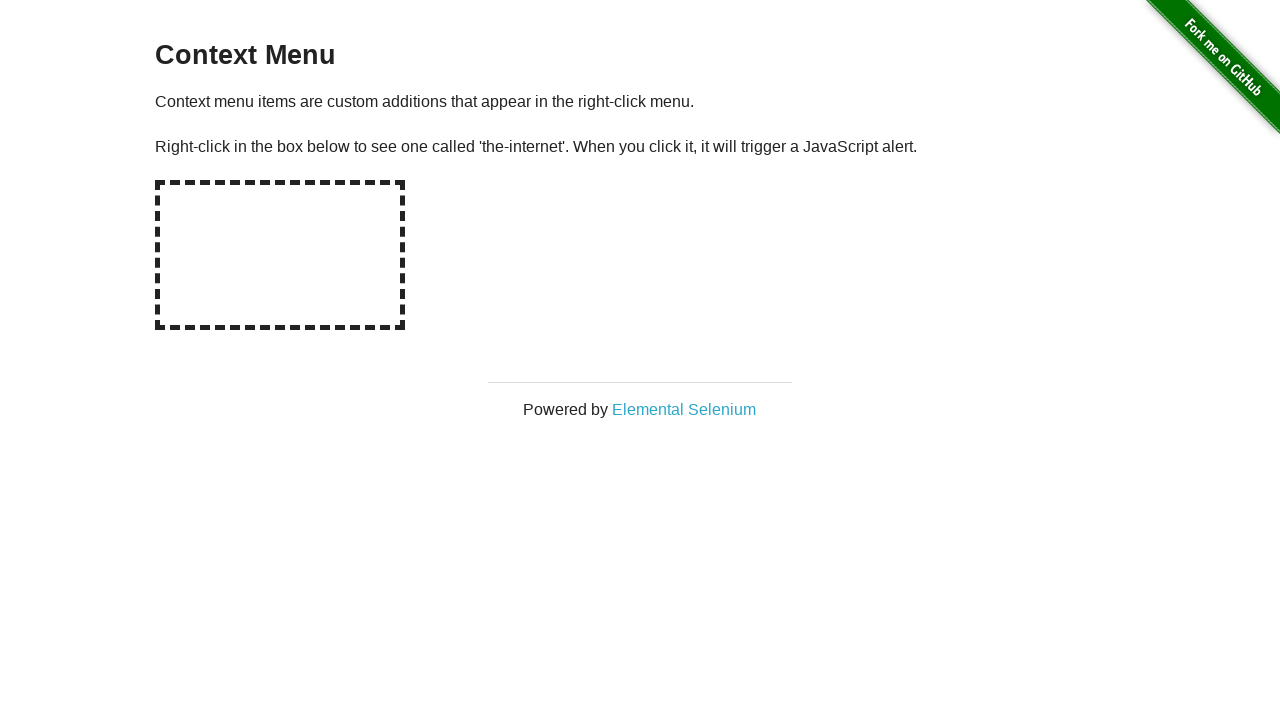

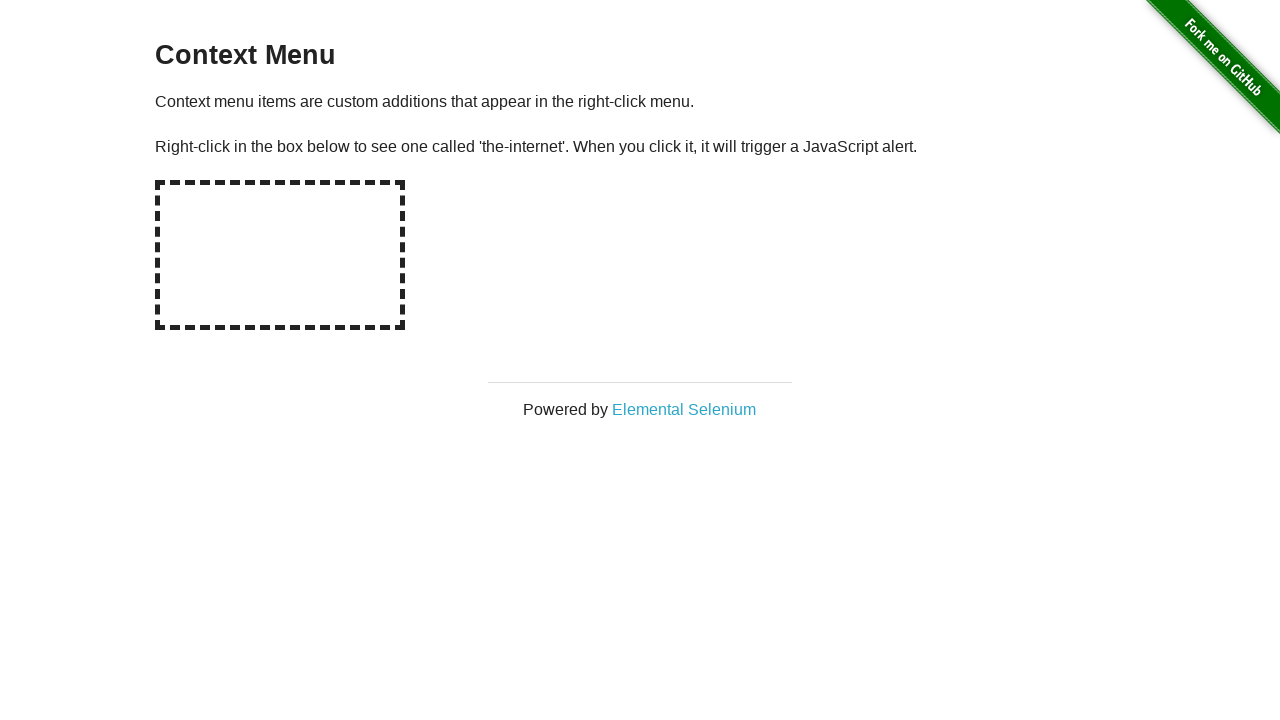